Basic browser automation test that navigates to the DemoQA homepage and refreshes the page to verify basic navigation functionality.

Starting URL: https://demoqa.com/

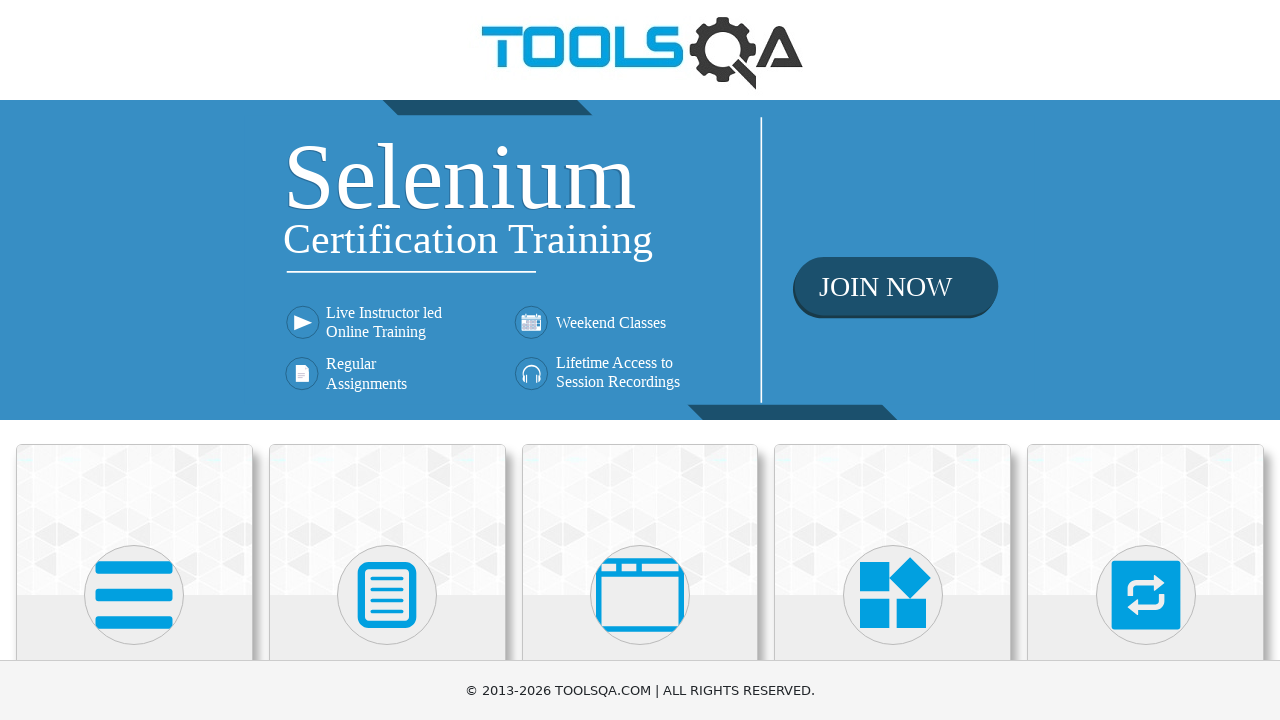

Reloaded the DemoQA homepage
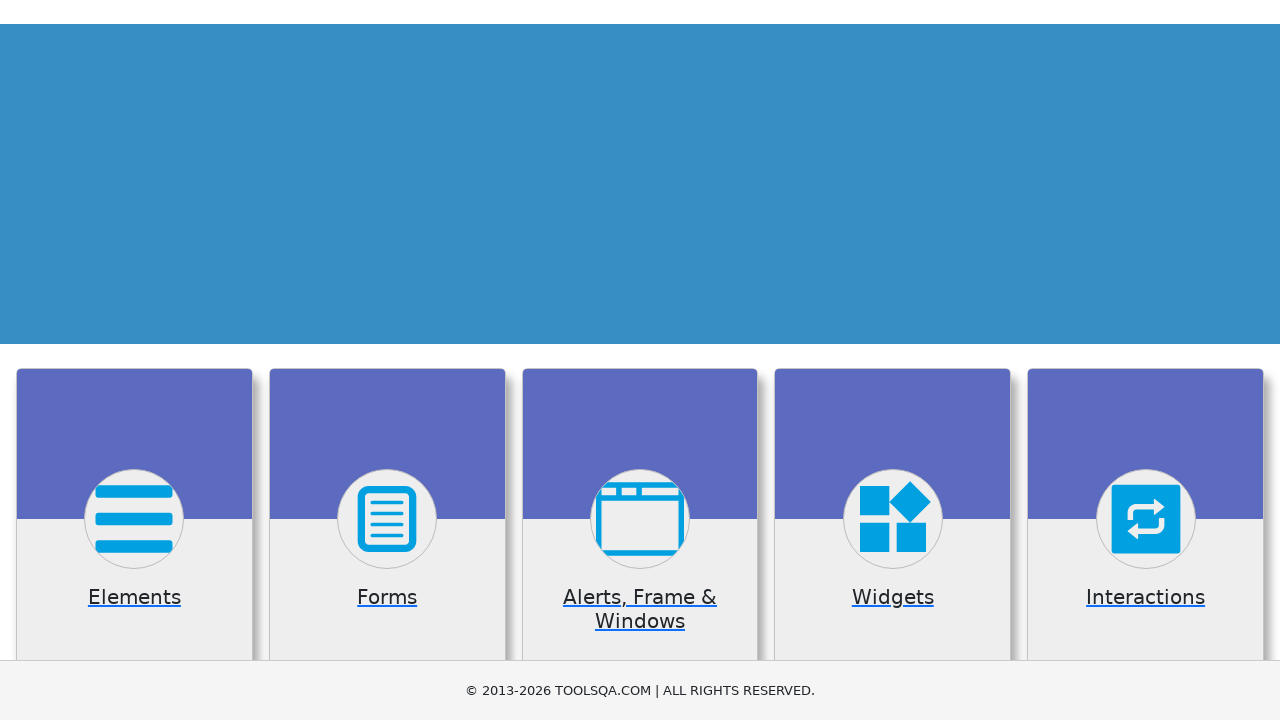

Page fully loaded after refresh - DOM content ready
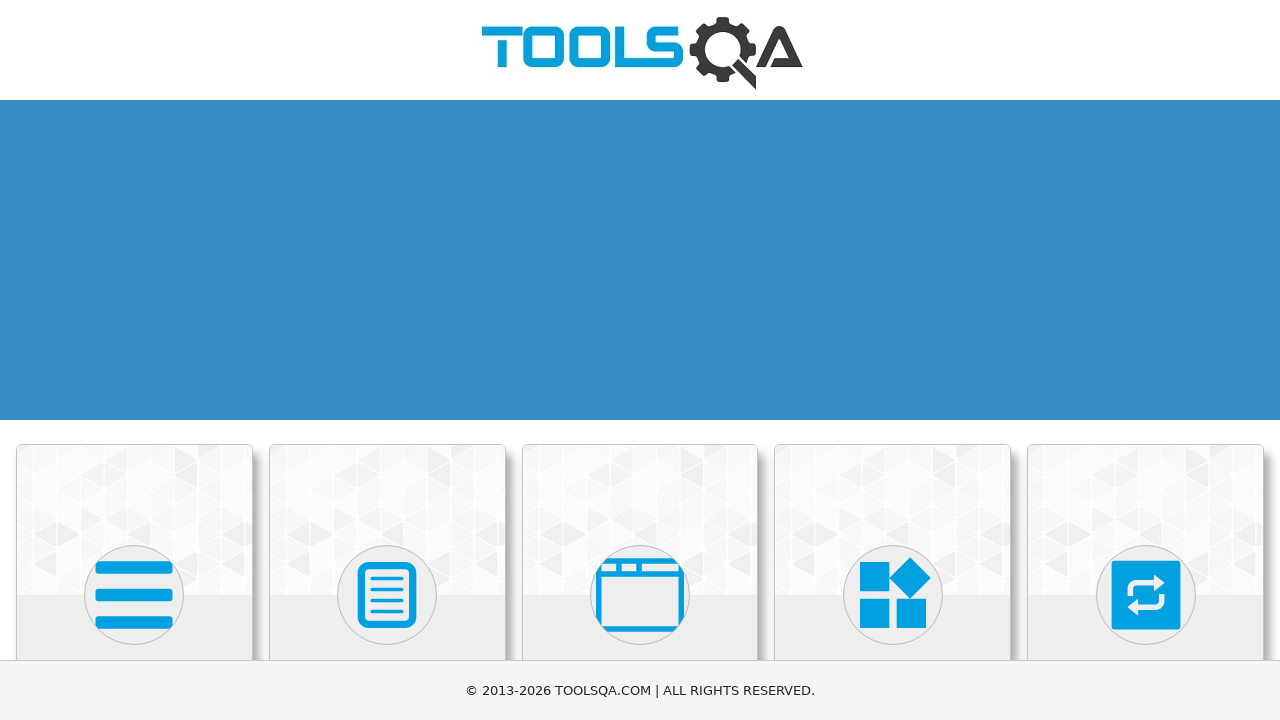

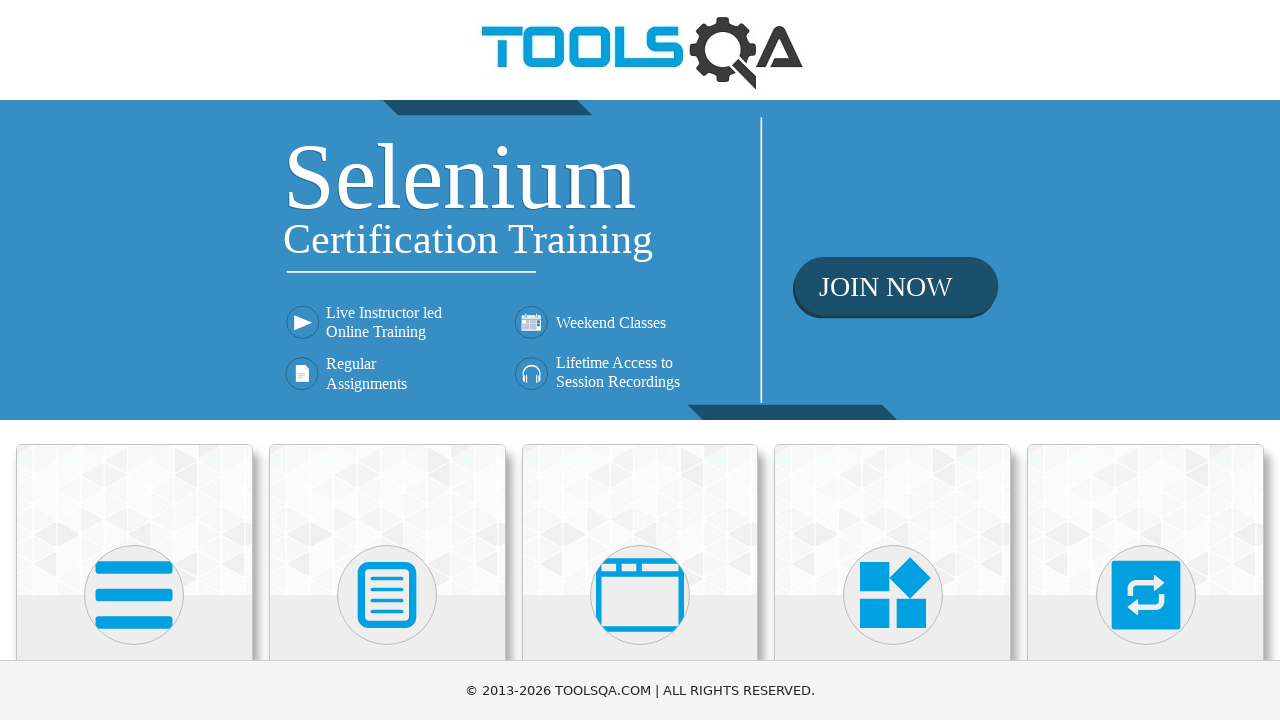